Tests dropdown selection functionality by locating a dropdown element and selecting an option from it, then verifying all available options are present.

Starting URL: https://the-internet.herokuapp.com/dropdown

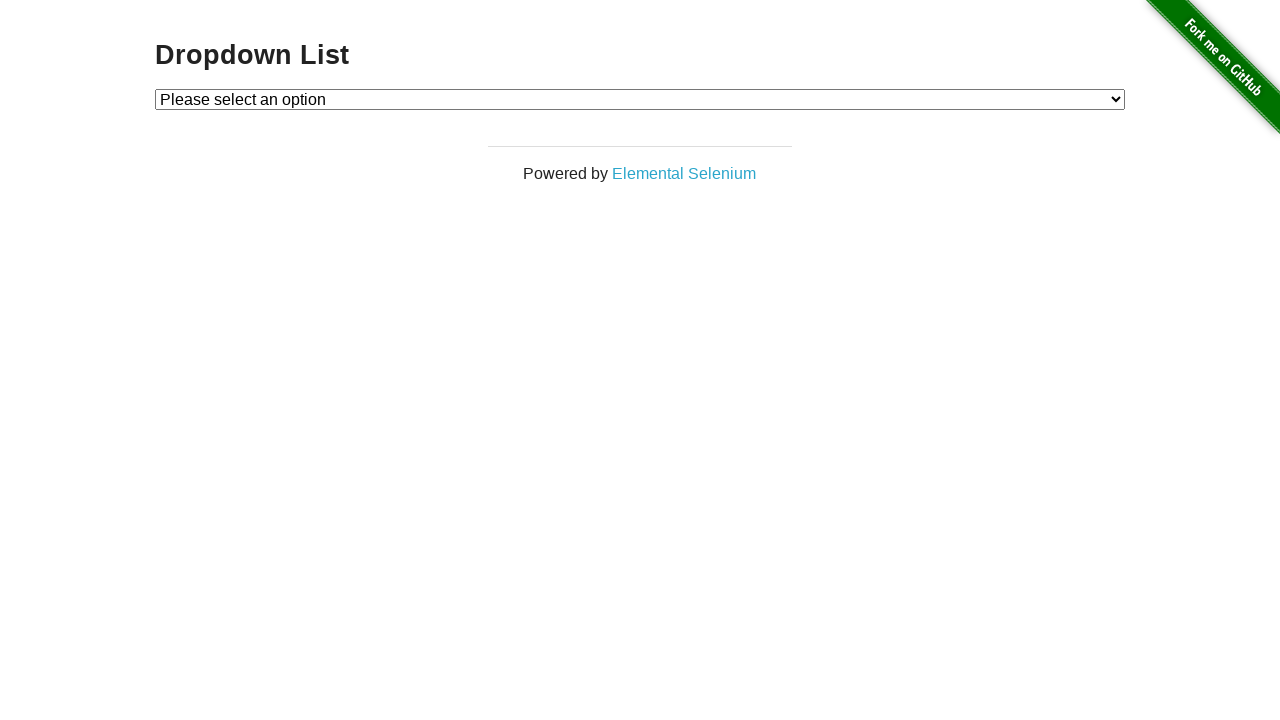

Dropdown element loaded and visible
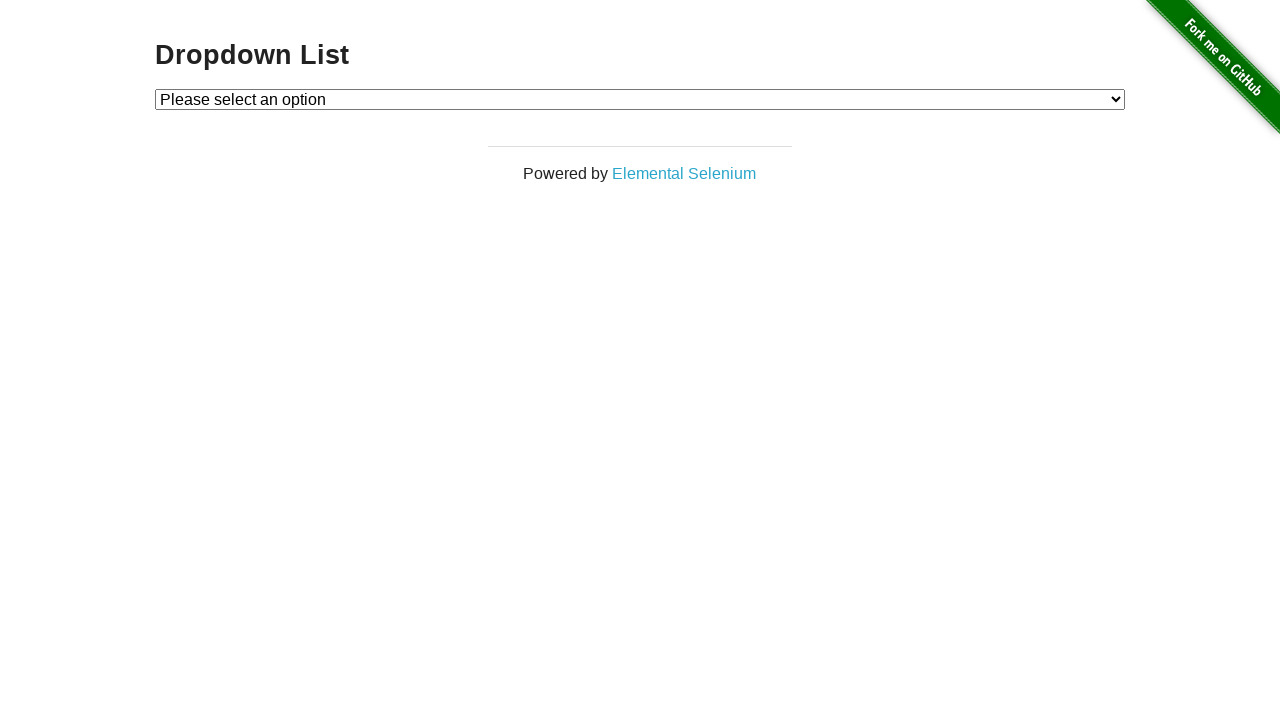

Selected dropdown option by value '2' on #dropdown
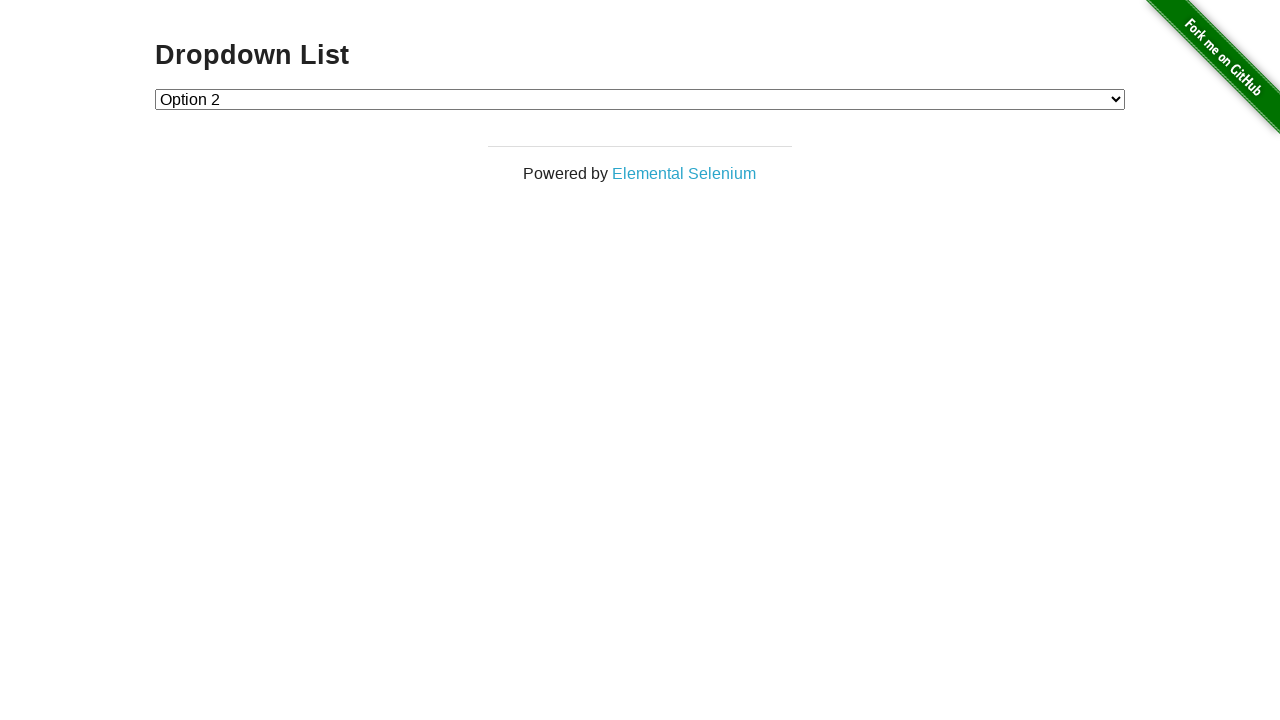

Verified dropdown value is '2'
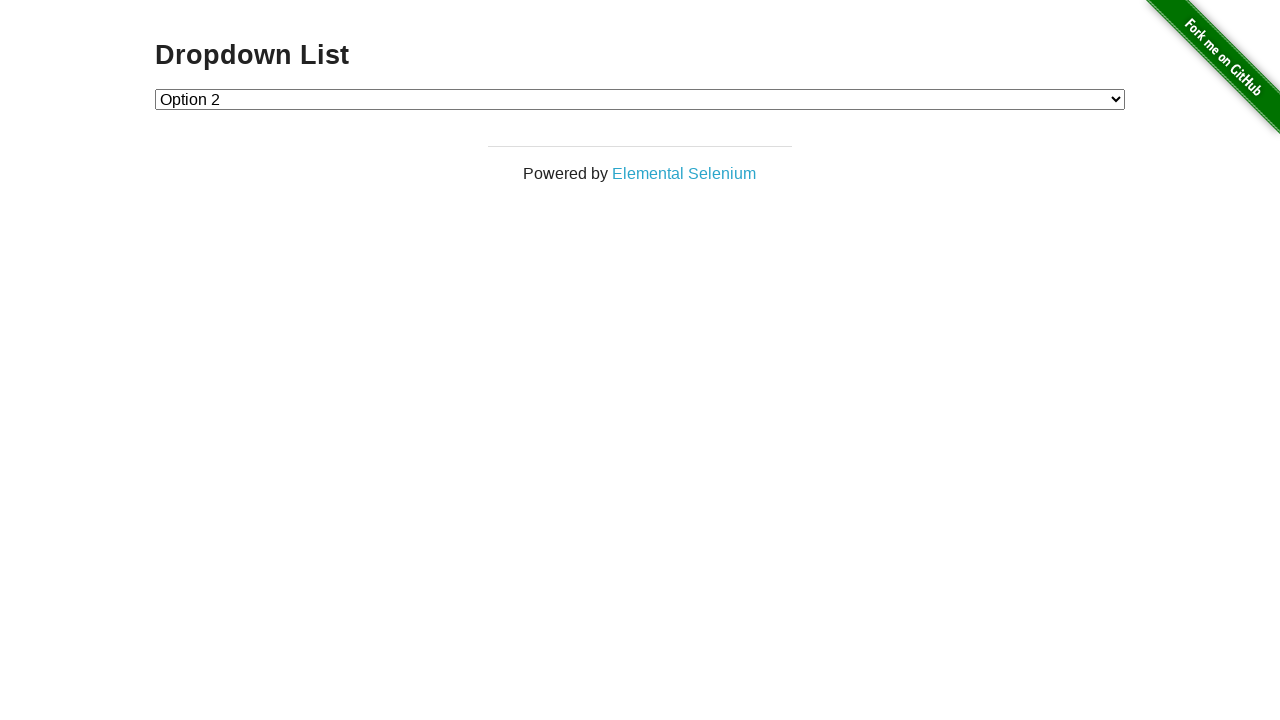

Selected dropdown option by label 'Option 1' on #dropdown
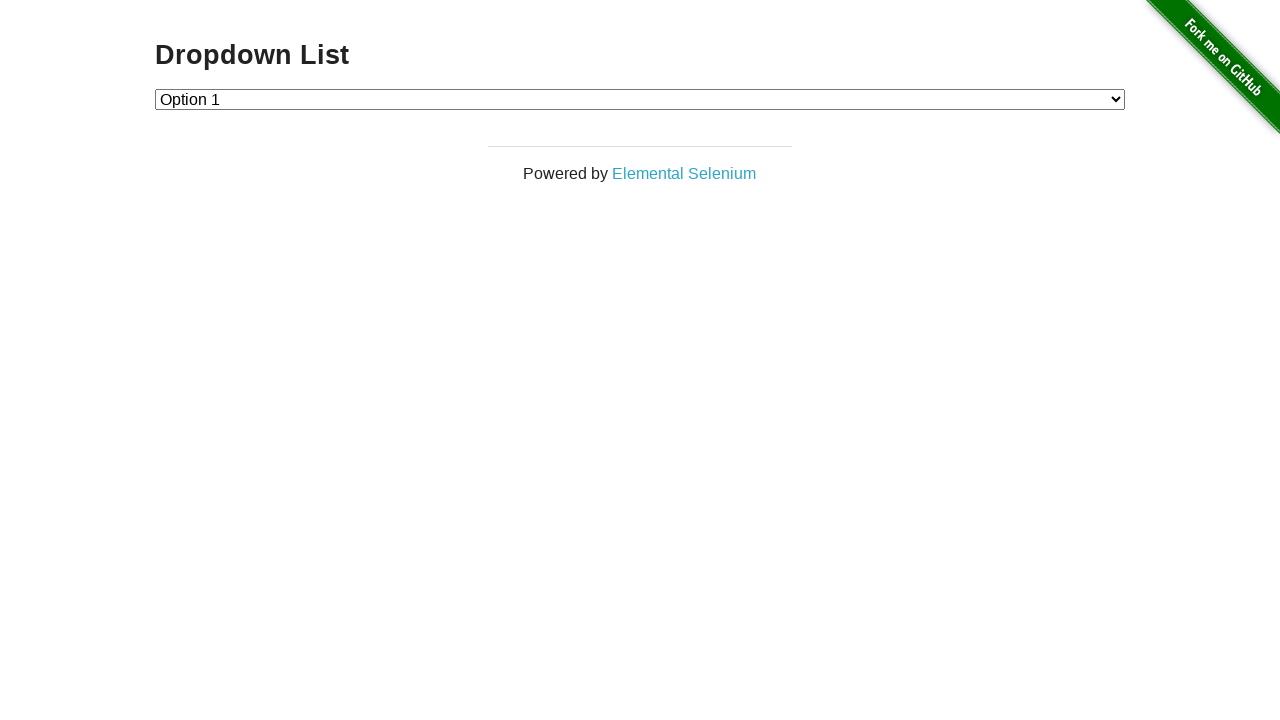

Retrieved all dropdown options
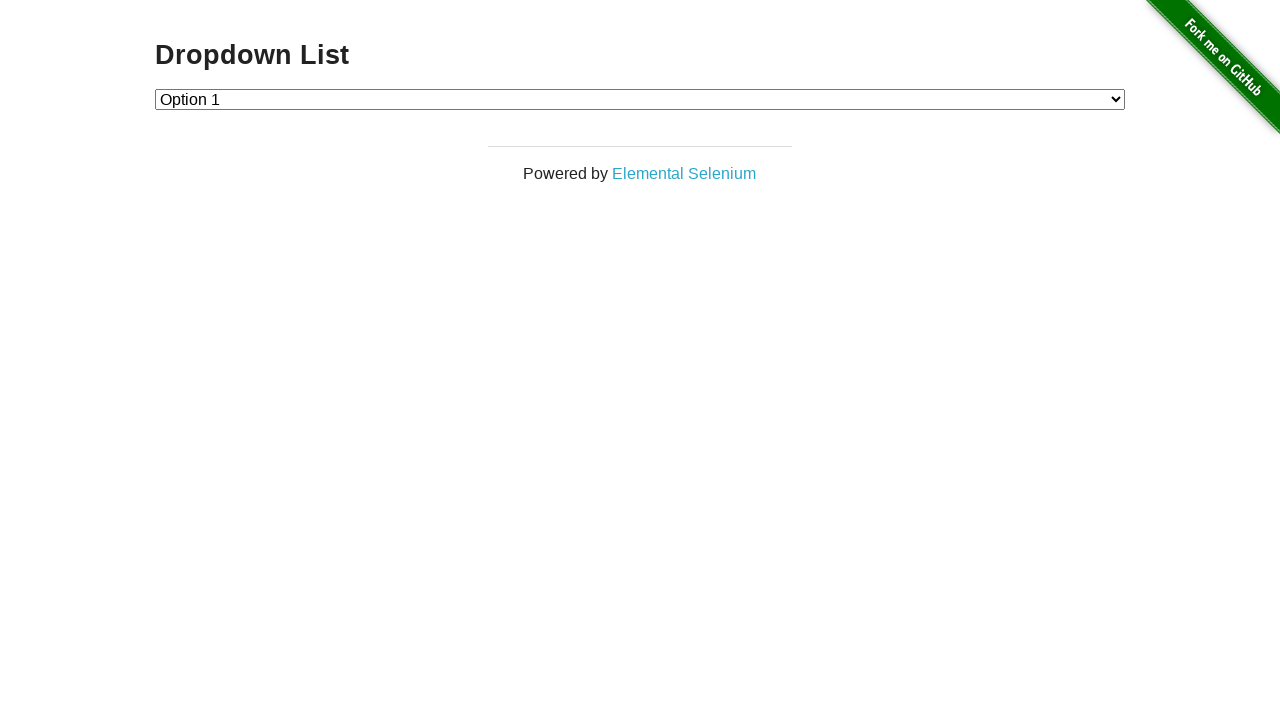

Verified dropdown contains exactly 3 options
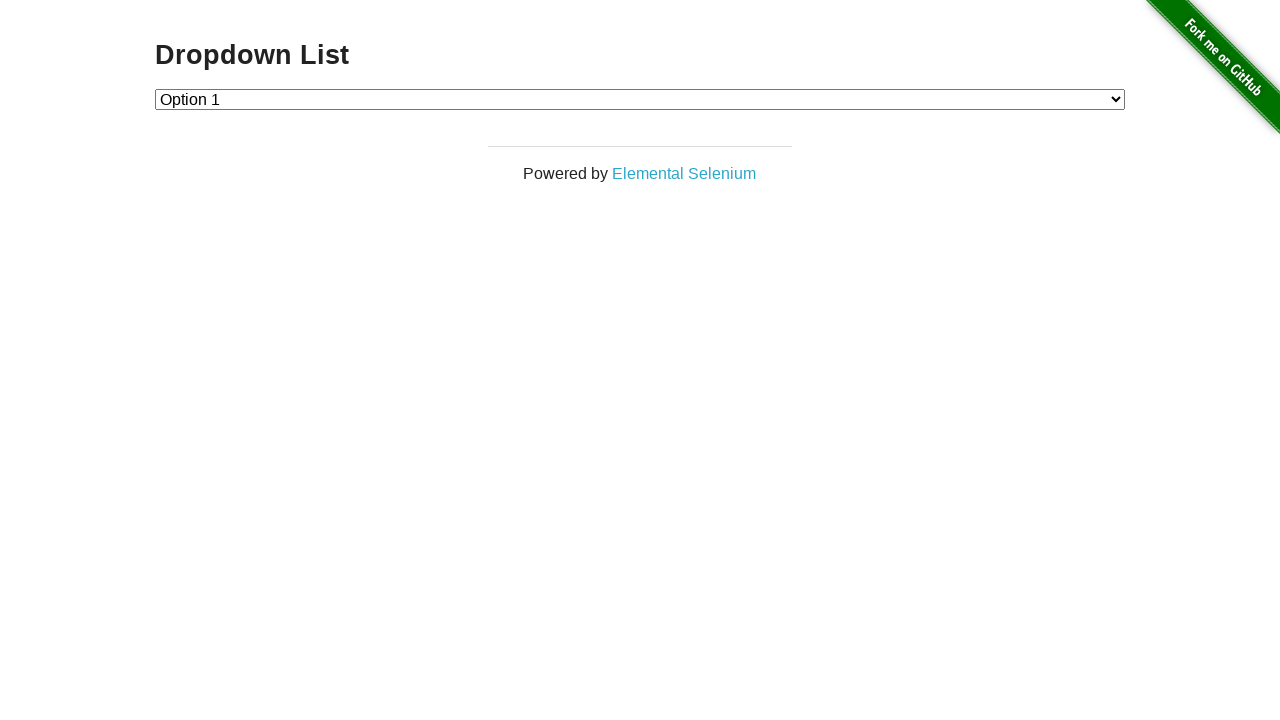

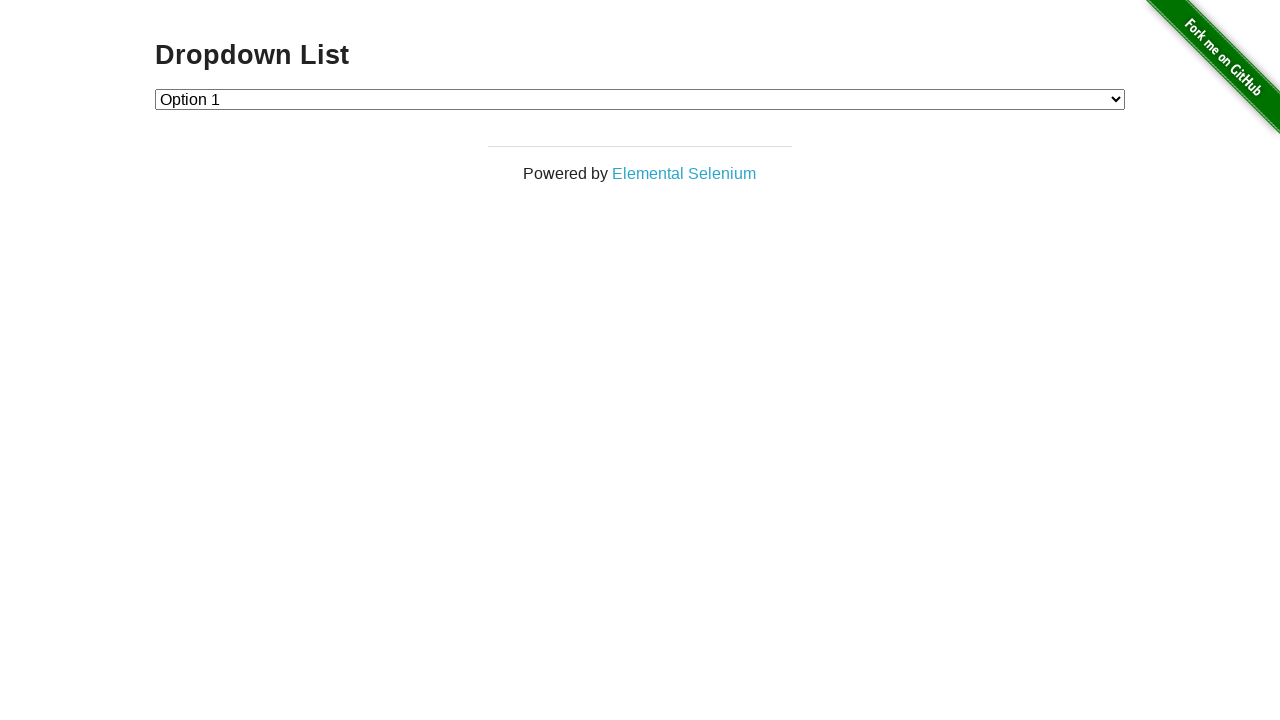